Tests that the complete all checkbox updates state when individual items are completed or cleared

Starting URL: https://demo.playwright.dev/todomvc

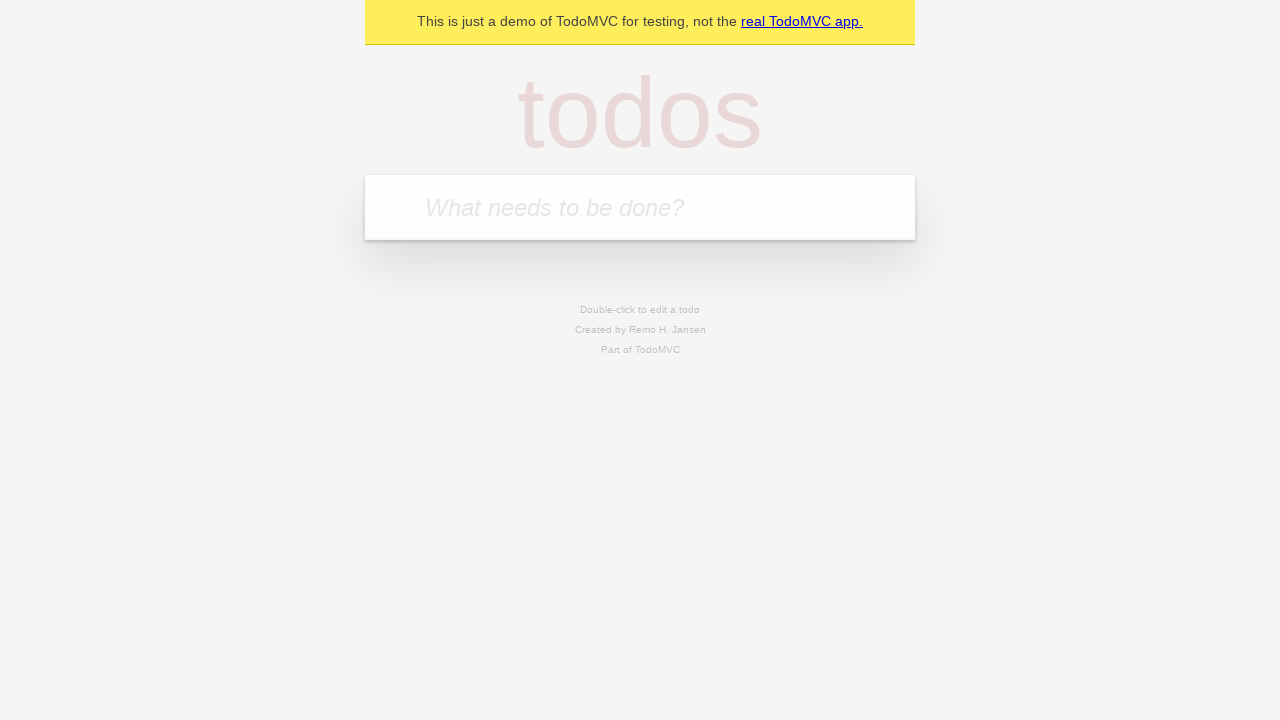

Filled todo input with 'buy some cheese' on internal:attr=[placeholder="What needs to be done?"i]
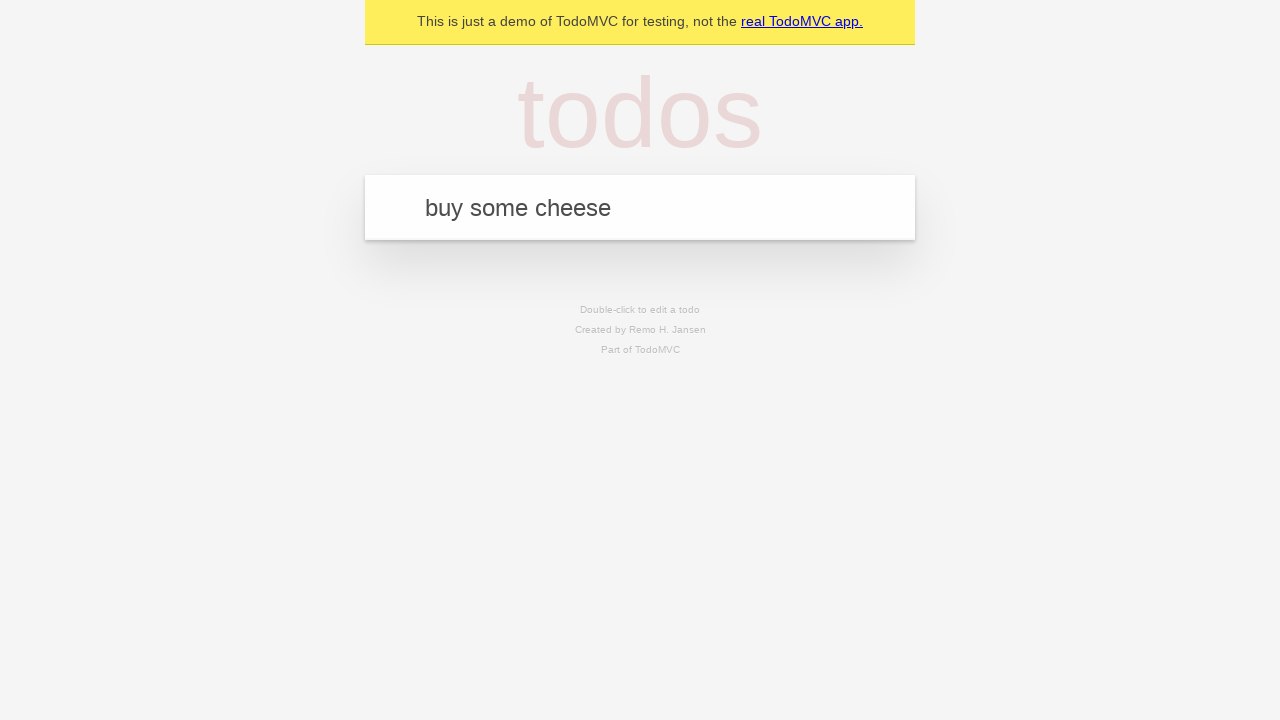

Pressed Enter to create first todo on internal:attr=[placeholder="What needs to be done?"i]
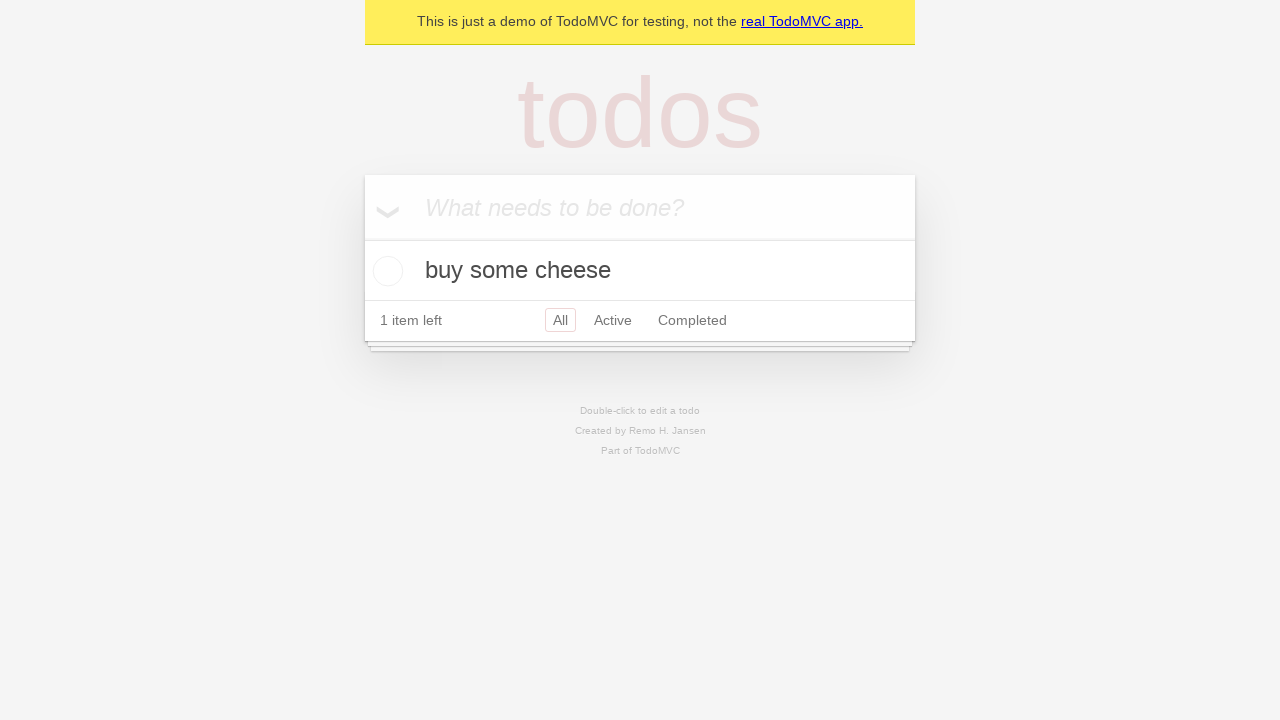

Filled todo input with 'feed the cat' on internal:attr=[placeholder="What needs to be done?"i]
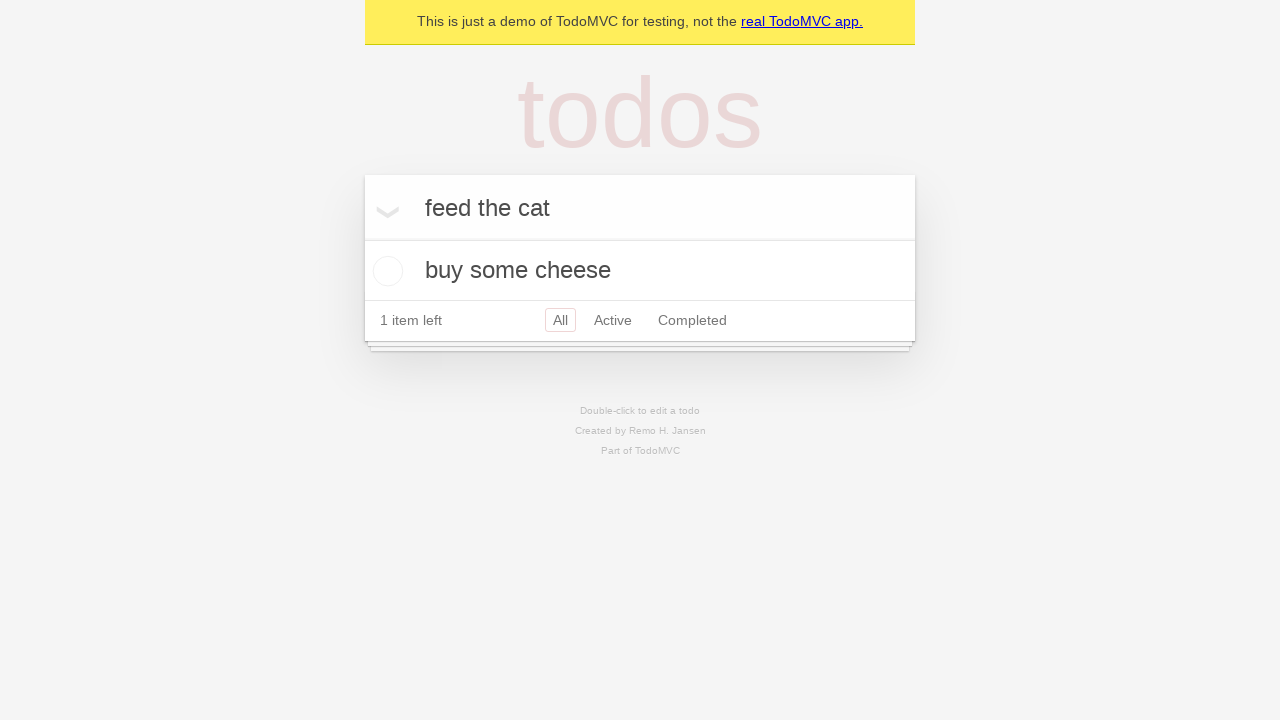

Pressed Enter to create second todo on internal:attr=[placeholder="What needs to be done?"i]
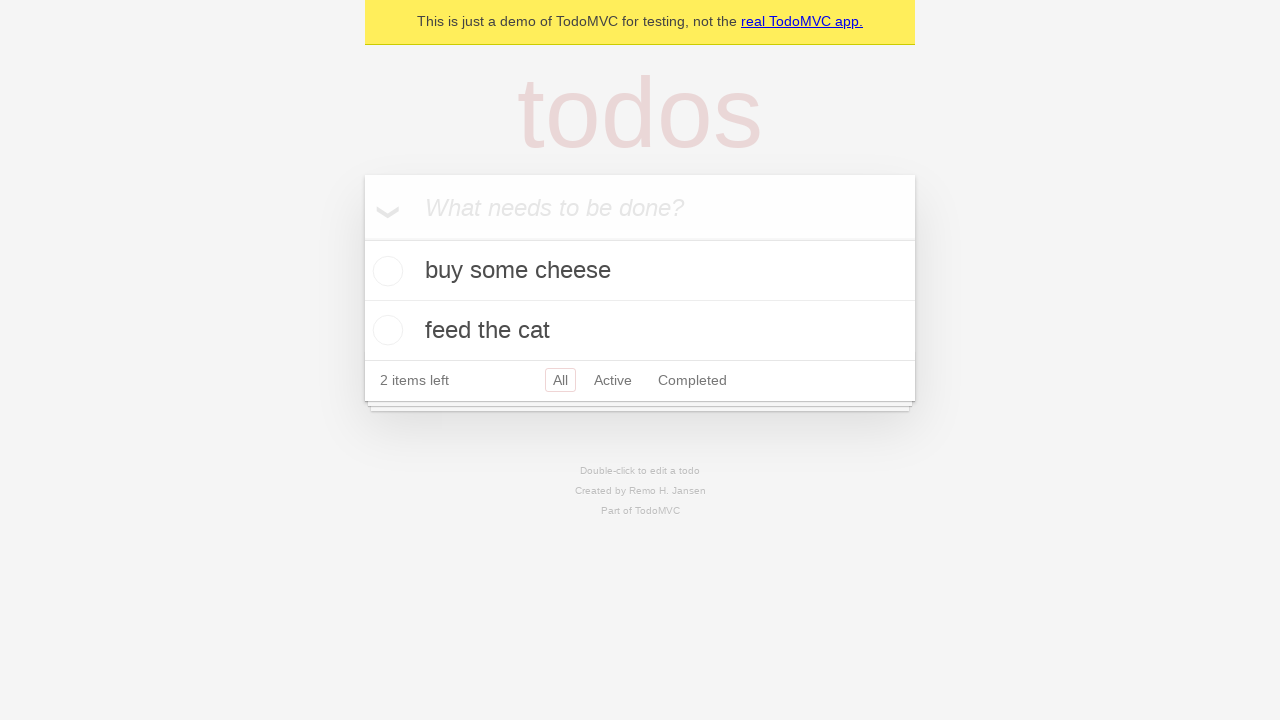

Filled todo input with 'book a doctors appointment' on internal:attr=[placeholder="What needs to be done?"i]
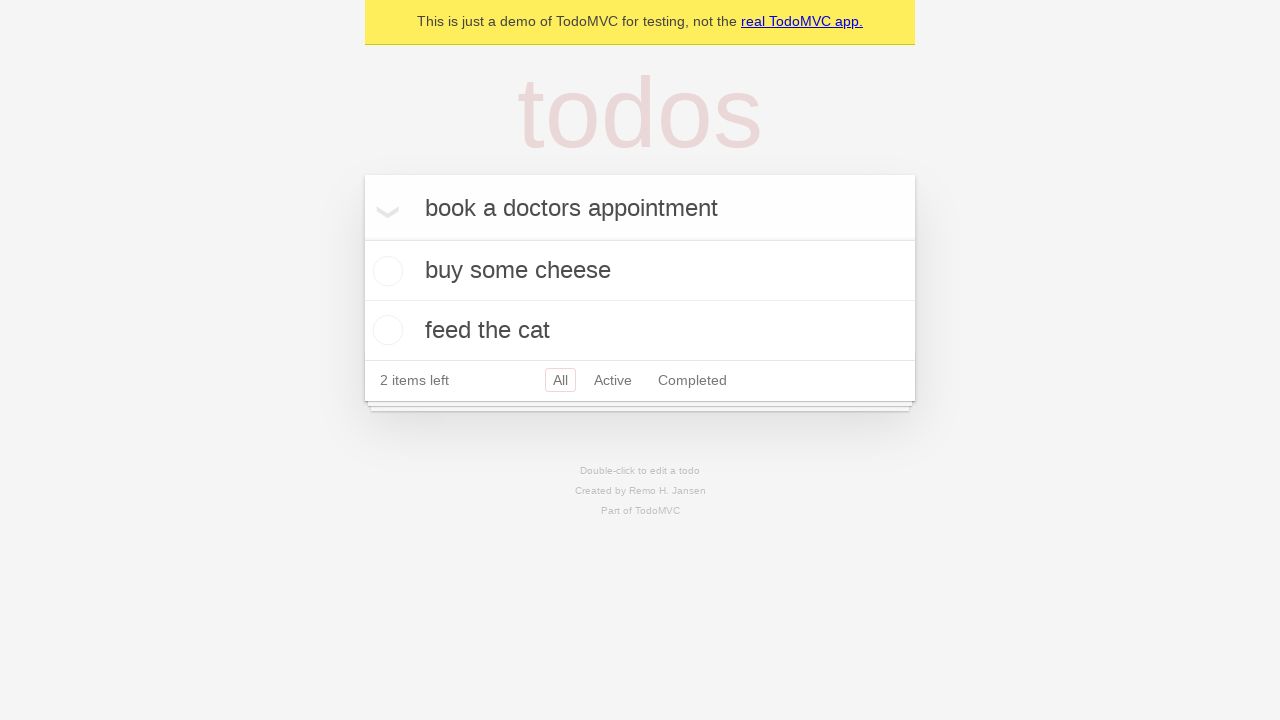

Pressed Enter to create third todo on internal:attr=[placeholder="What needs to be done?"i]
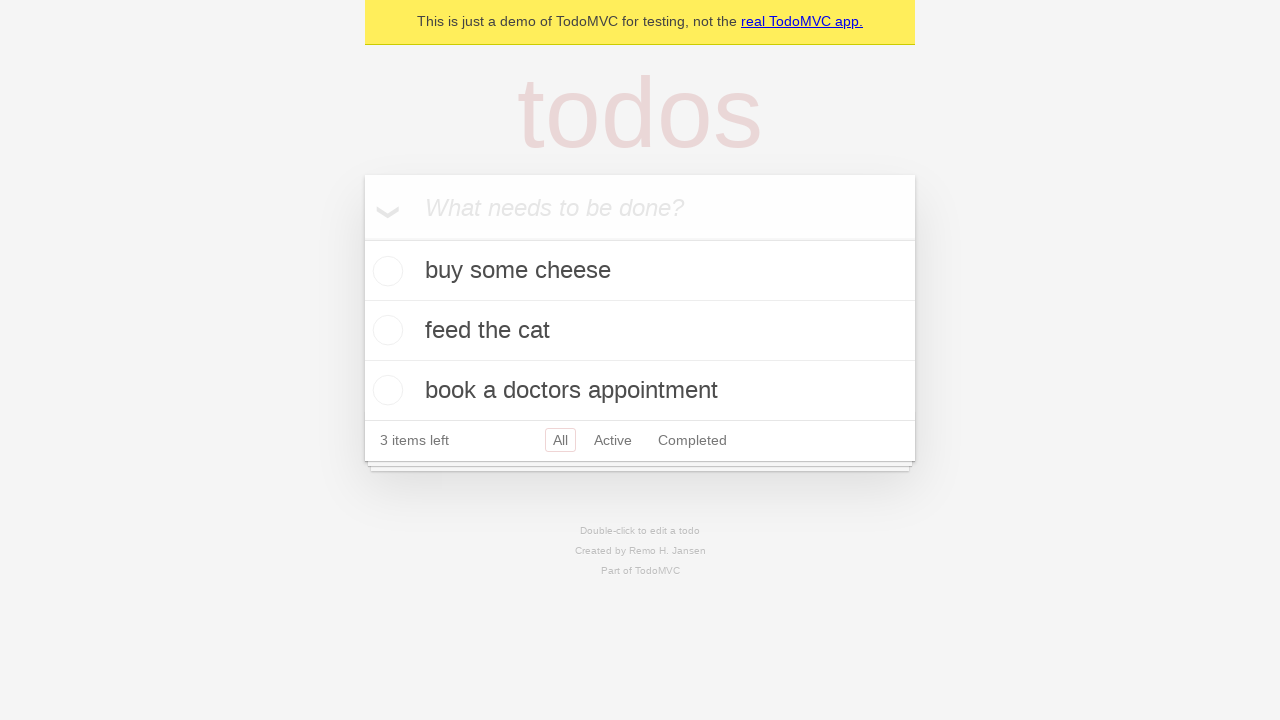

Checked 'Mark all as complete' checkbox to complete all todos at (362, 238) on internal:label="Mark all as complete"i
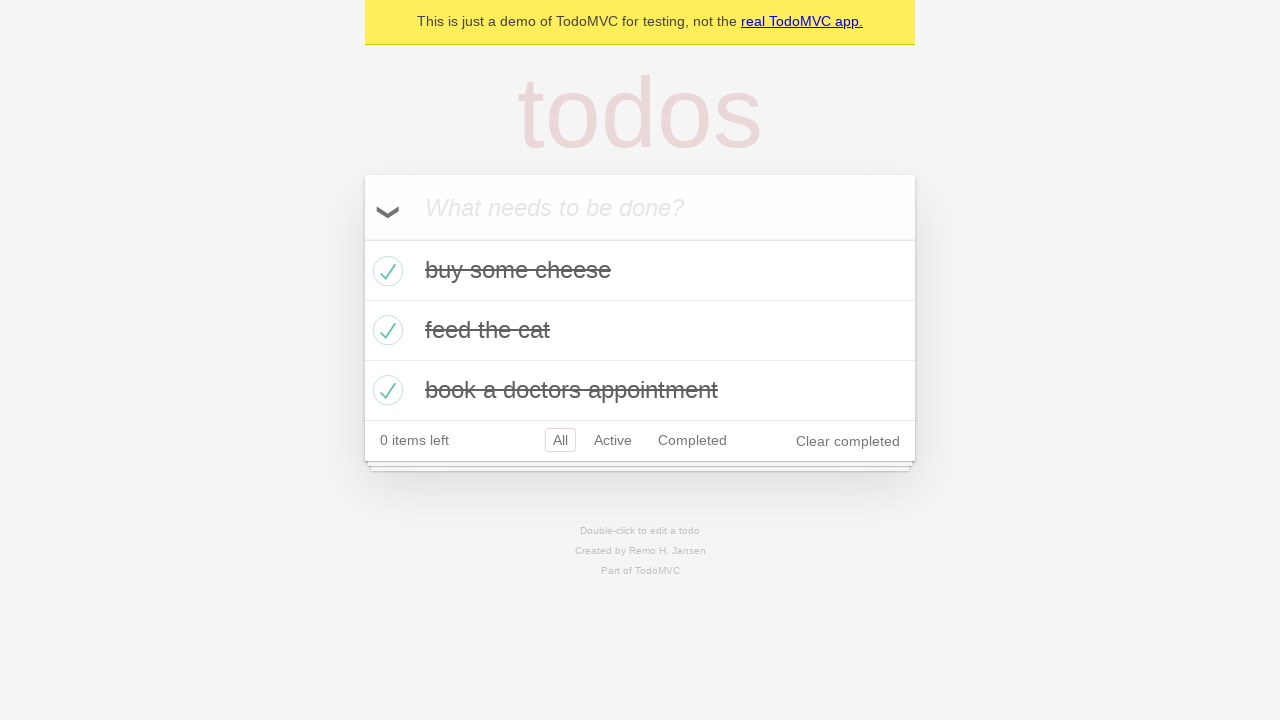

Unchecked first todo item to mark it incomplete at (385, 271) on internal:testid=[data-testid="todo-item"s] >> nth=0 >> internal:role=checkbox
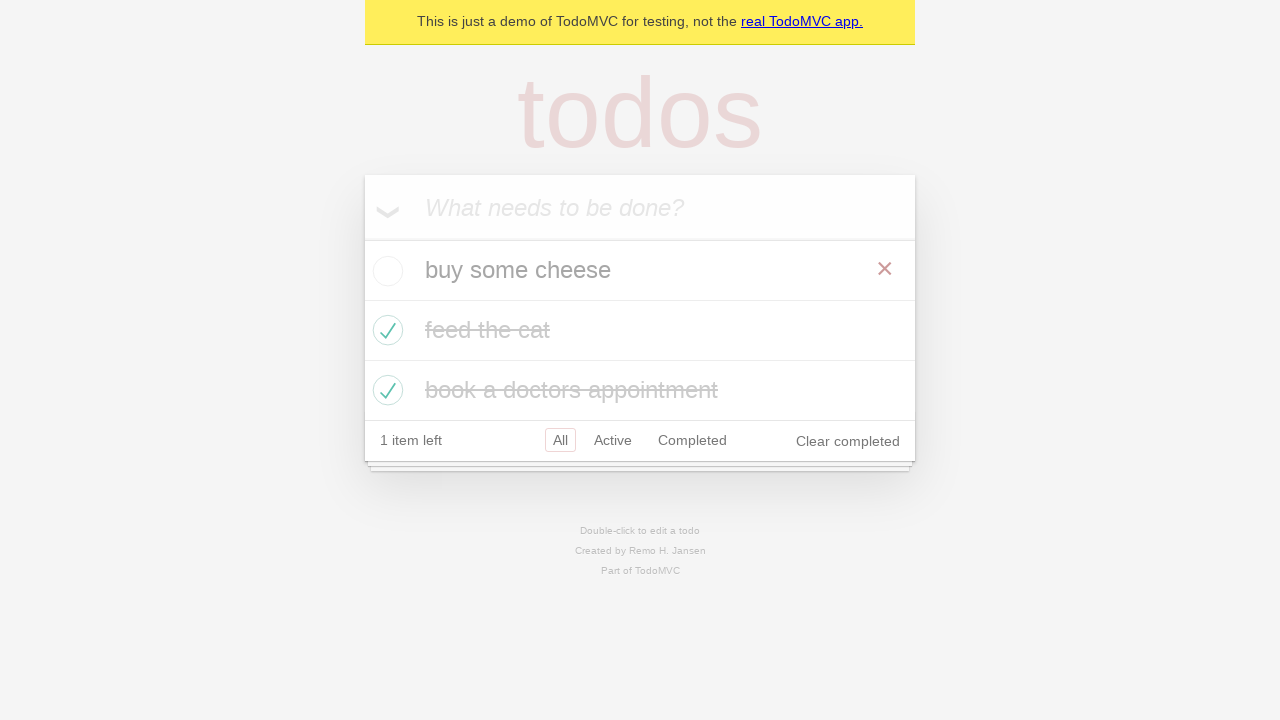

Checked first todo item to mark it complete again at (385, 271) on internal:testid=[data-testid="todo-item"s] >> nth=0 >> internal:role=checkbox
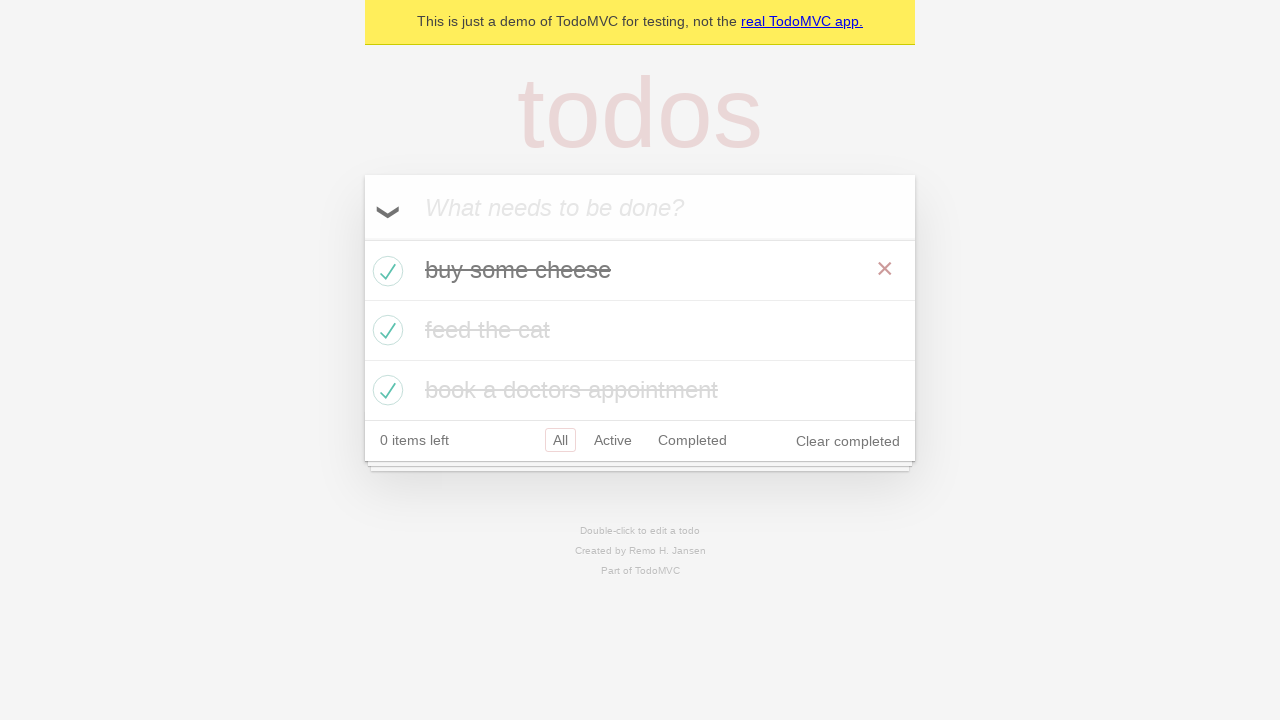

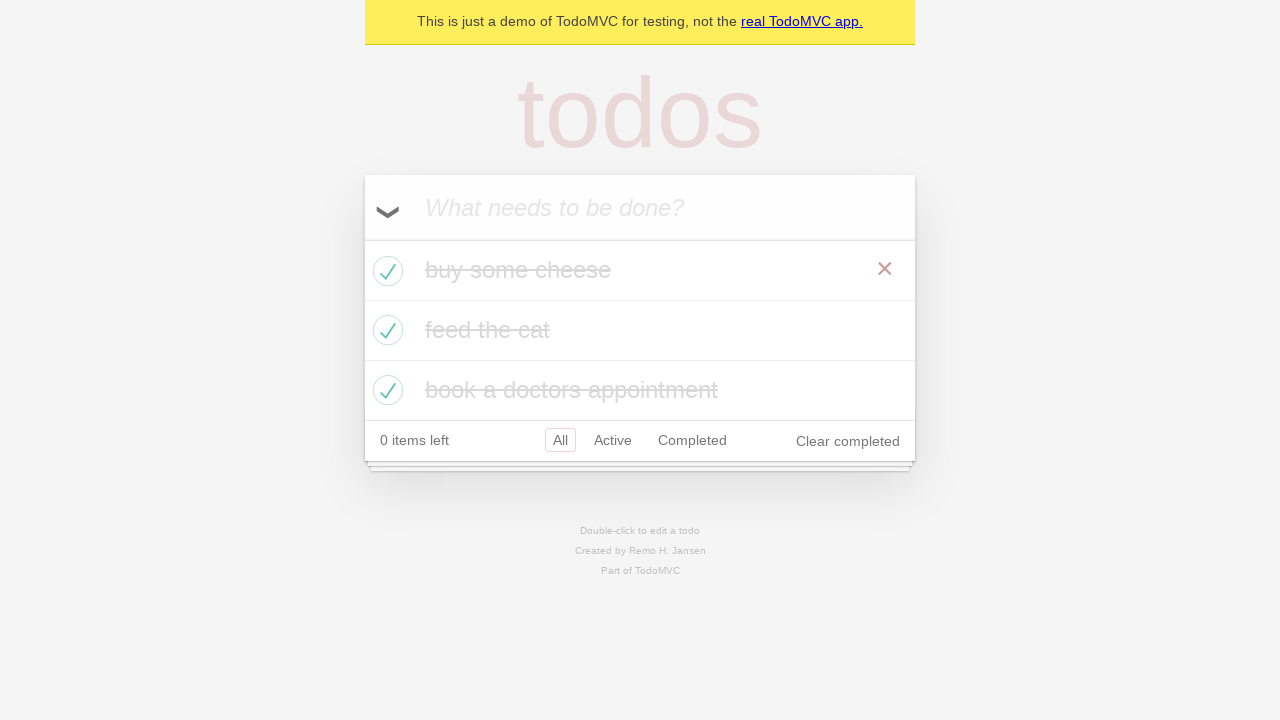